Clicks on the Electronics link and verifies navigation to the electronics page

Starting URL: https://webshop-agil-testautomatiserare.netlify.app/products#

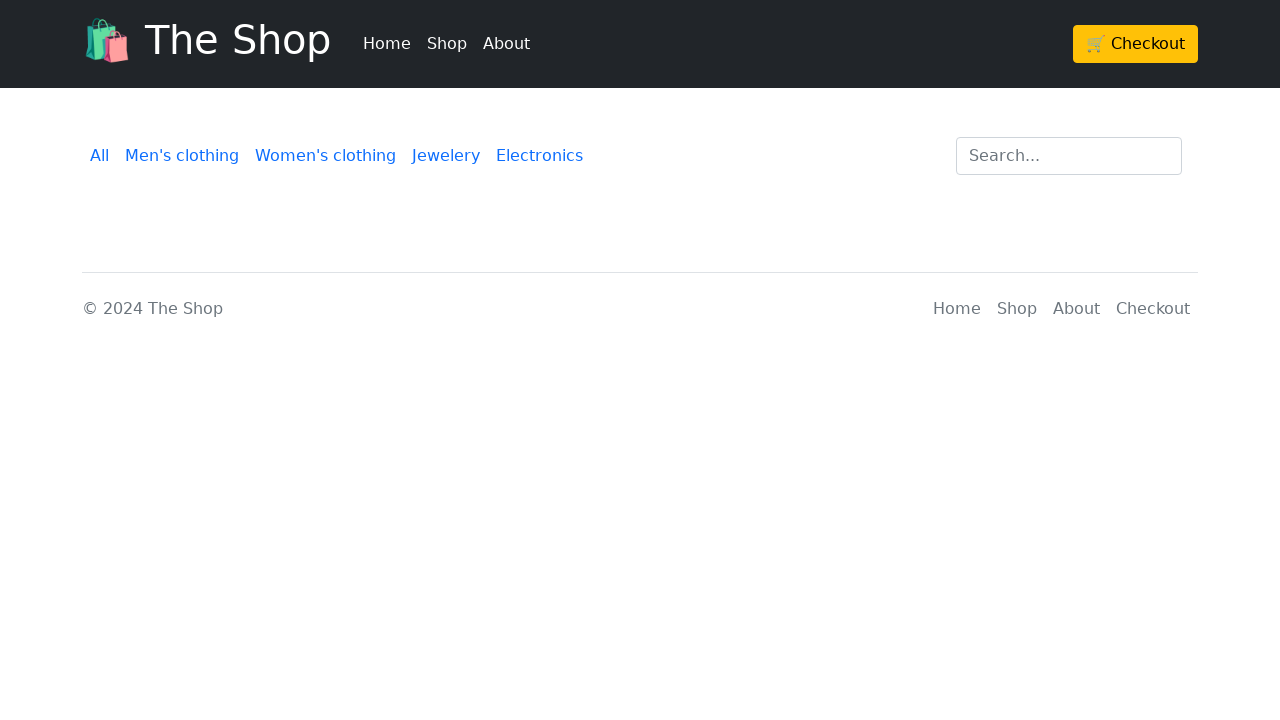

Clicked on the Electronics link at (540, 156) on xpath=/html/body/div[1]/div/ul/li[5]/a
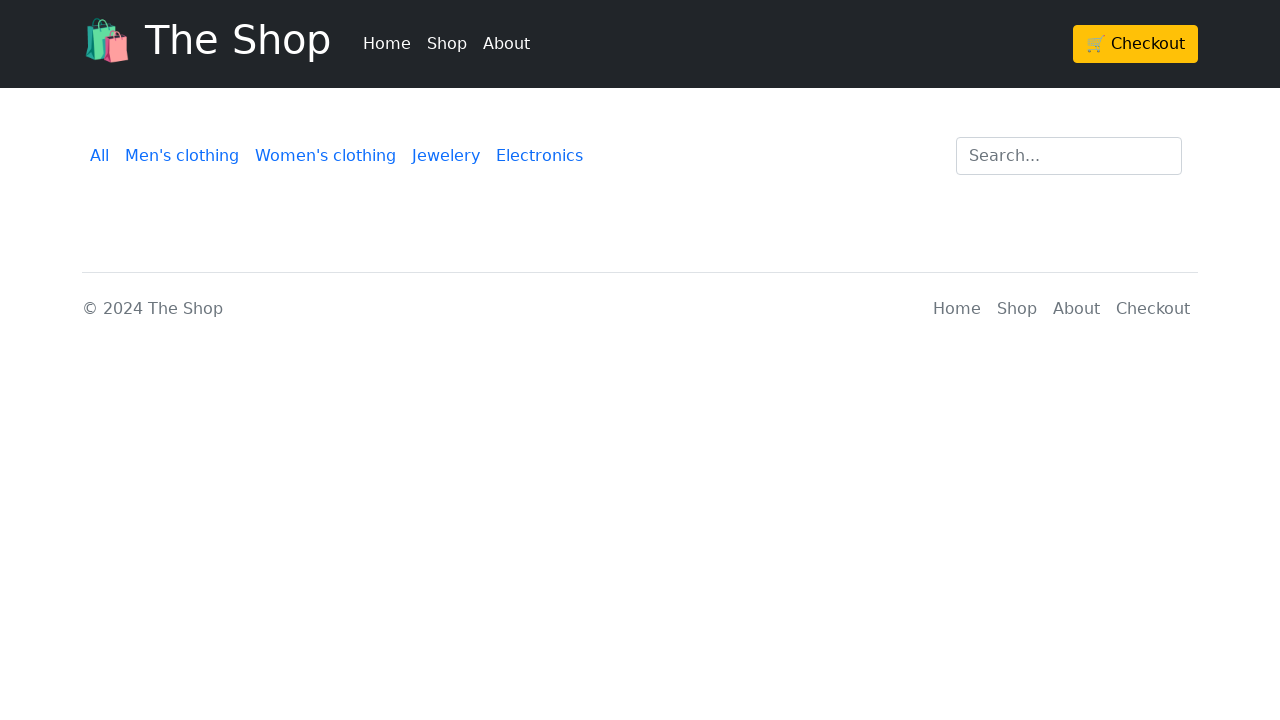

Verified navigation to electronics page - URL matches expected
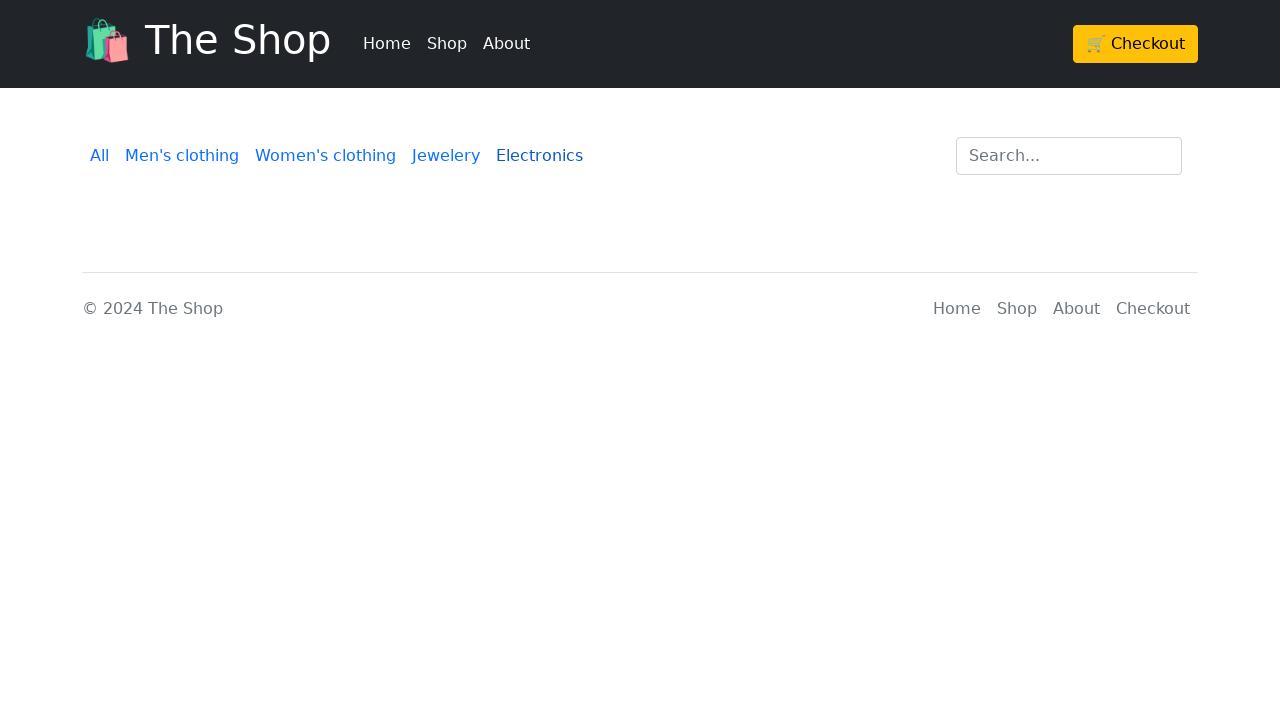

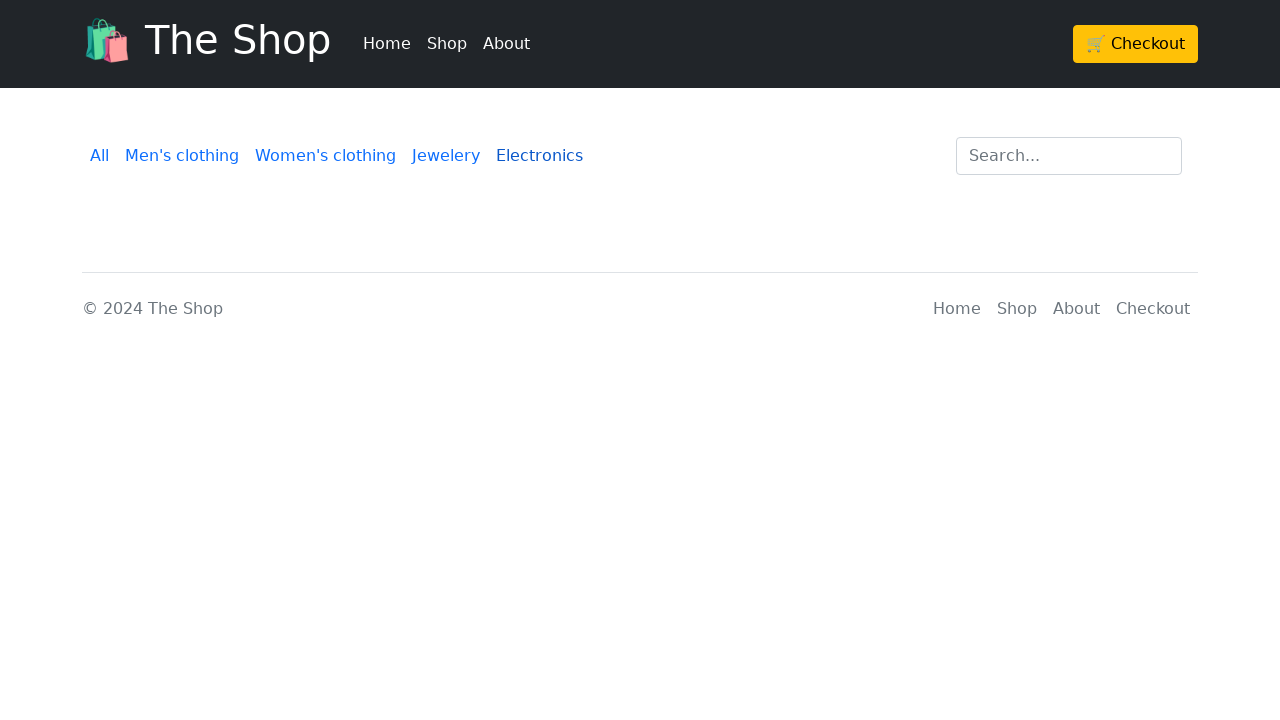